Tests horizontal slider functionality by dragging the slider handle and verifying the slider value changes to the expected value.

Starting URL: https://the-internet.herokuapp.com/horizontal_slider

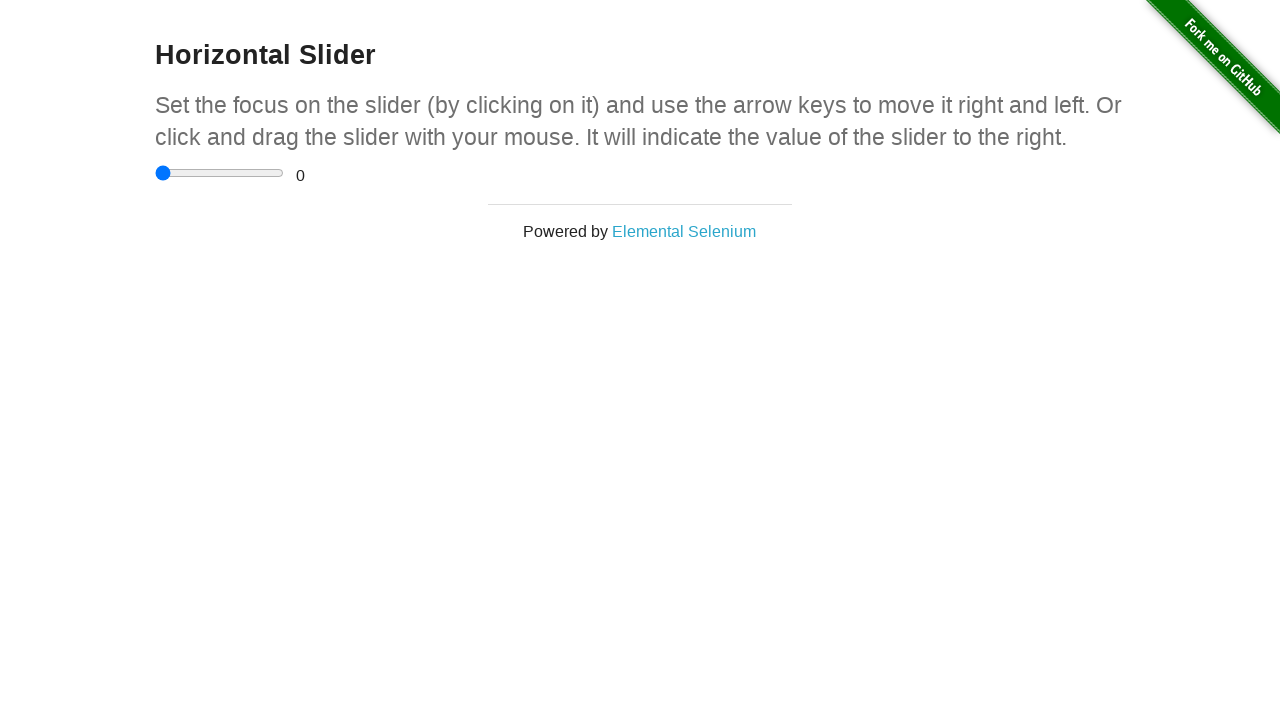

Located the horizontal slider input element
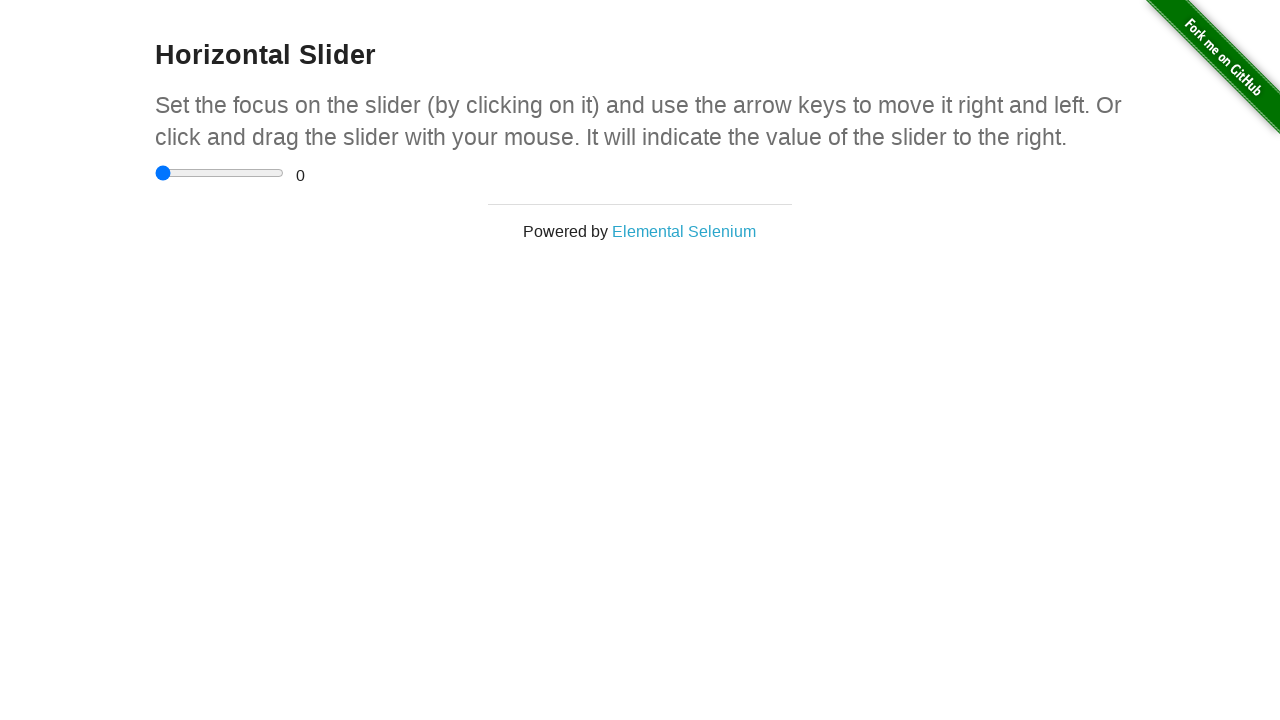

Retrieved bounding box coordinates of the slider
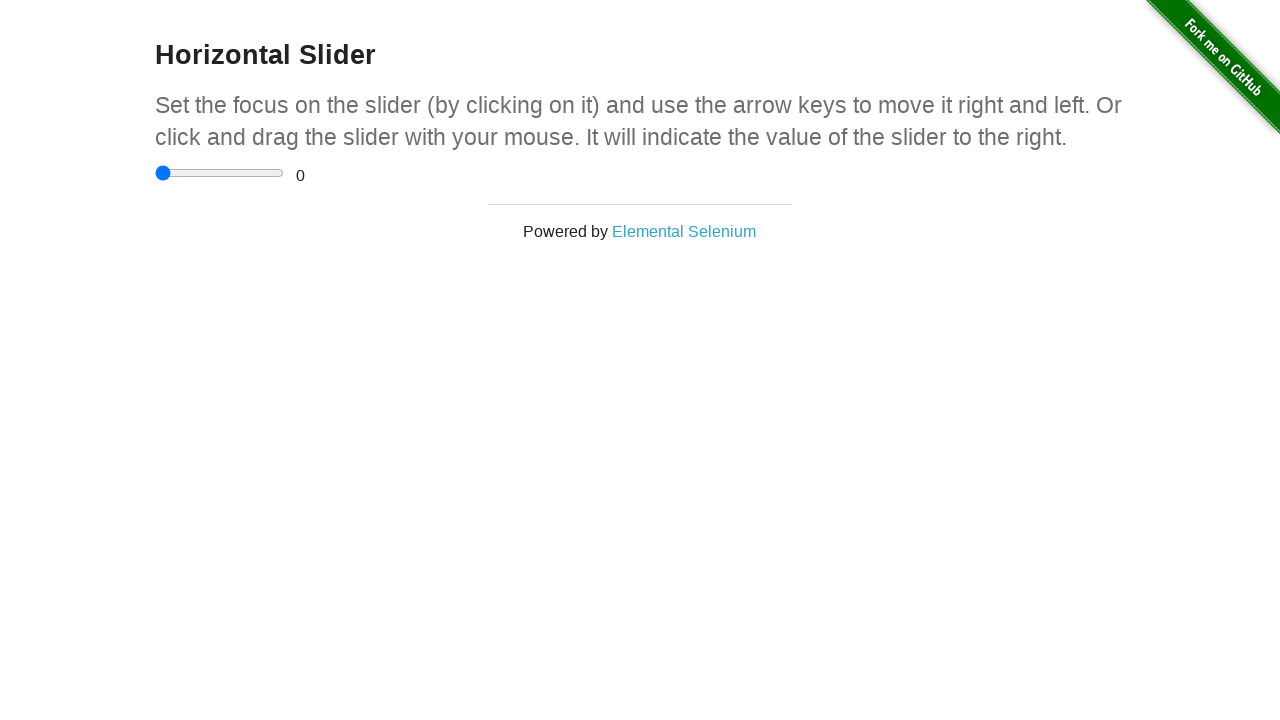

Moved mouse to center of slider handle at (220, 173)
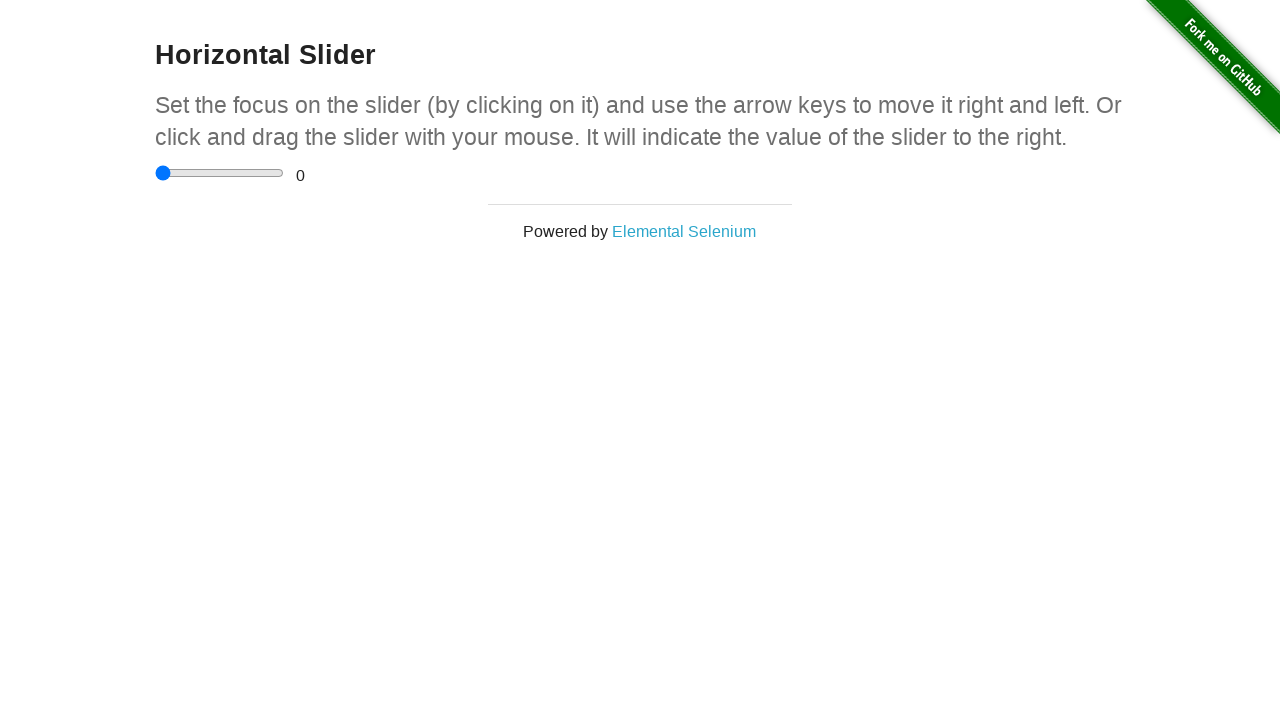

Pressed mouse button down to start dragging at (220, 173)
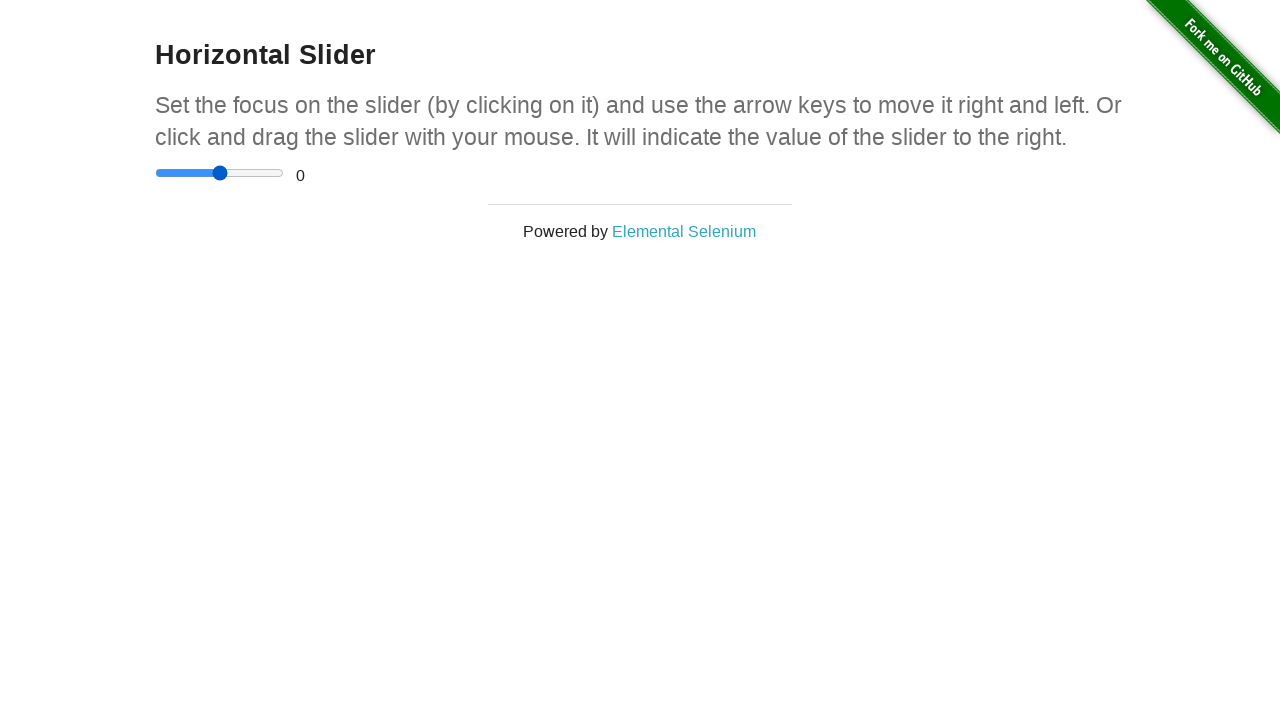

Dragged slider handle to the right side (maximum position) at (284, 173)
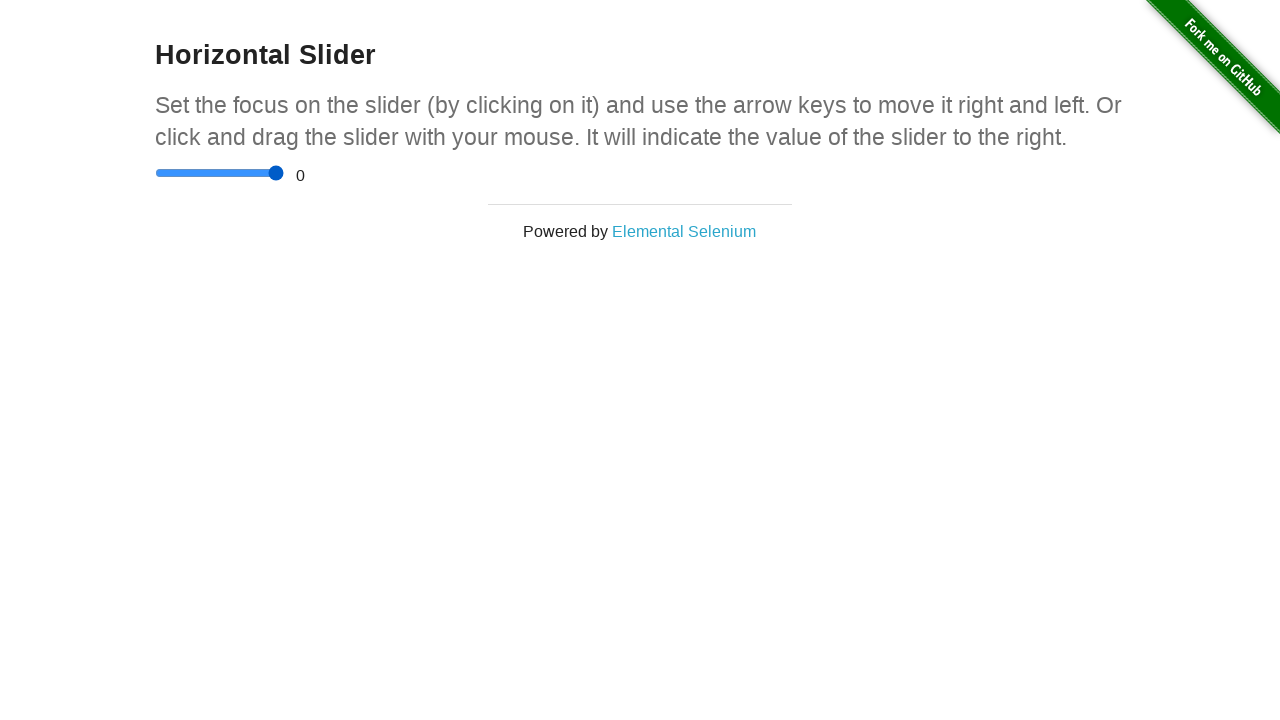

Released mouse button to complete slider drag at (284, 173)
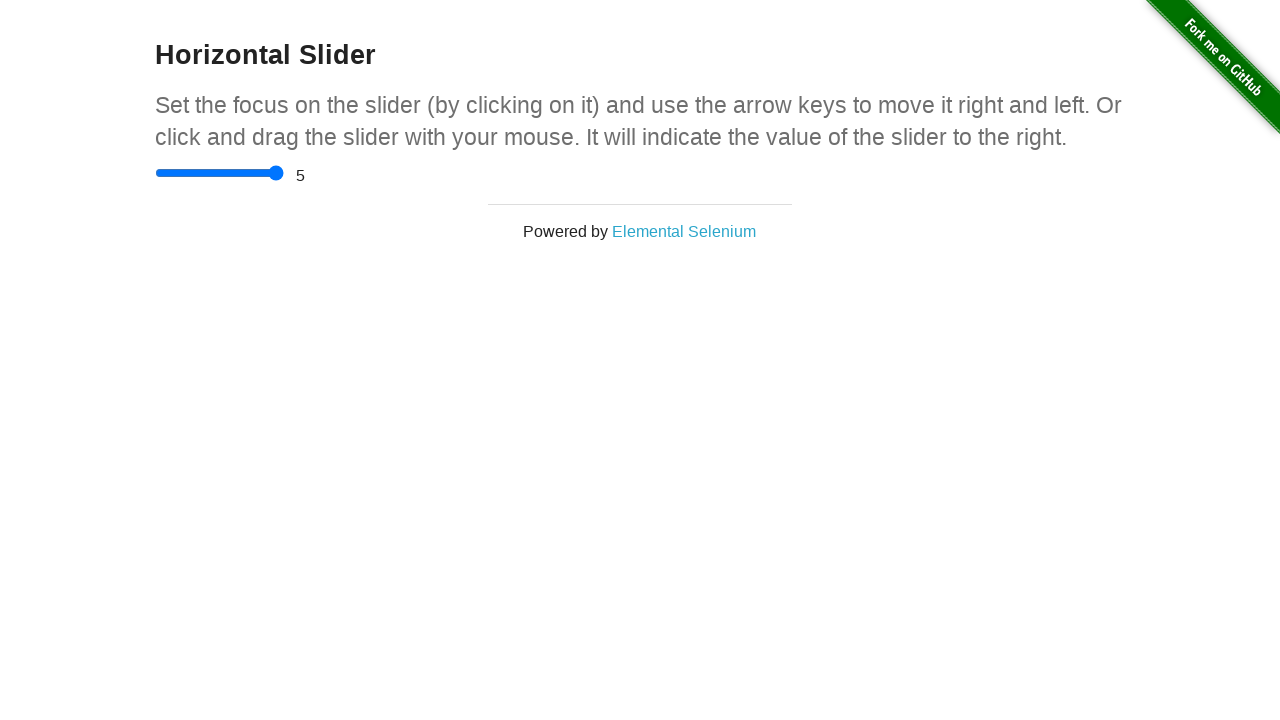

Verified slider value updated to '5' as expected
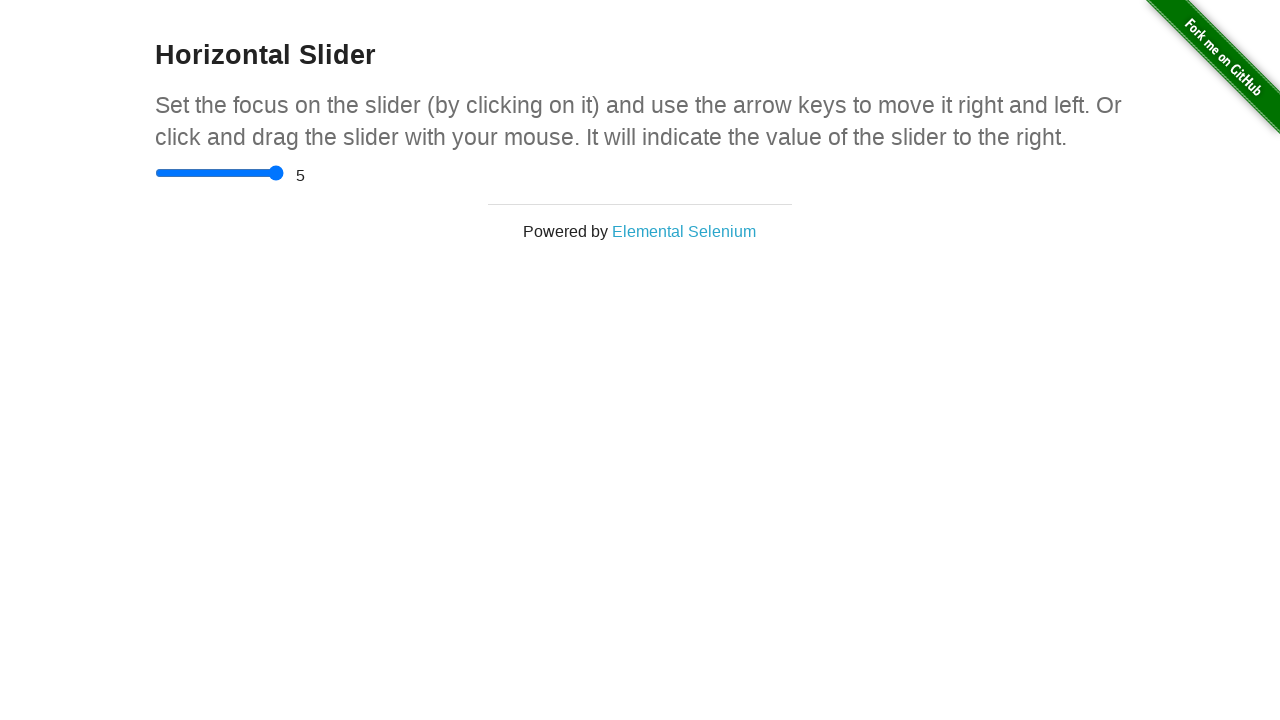

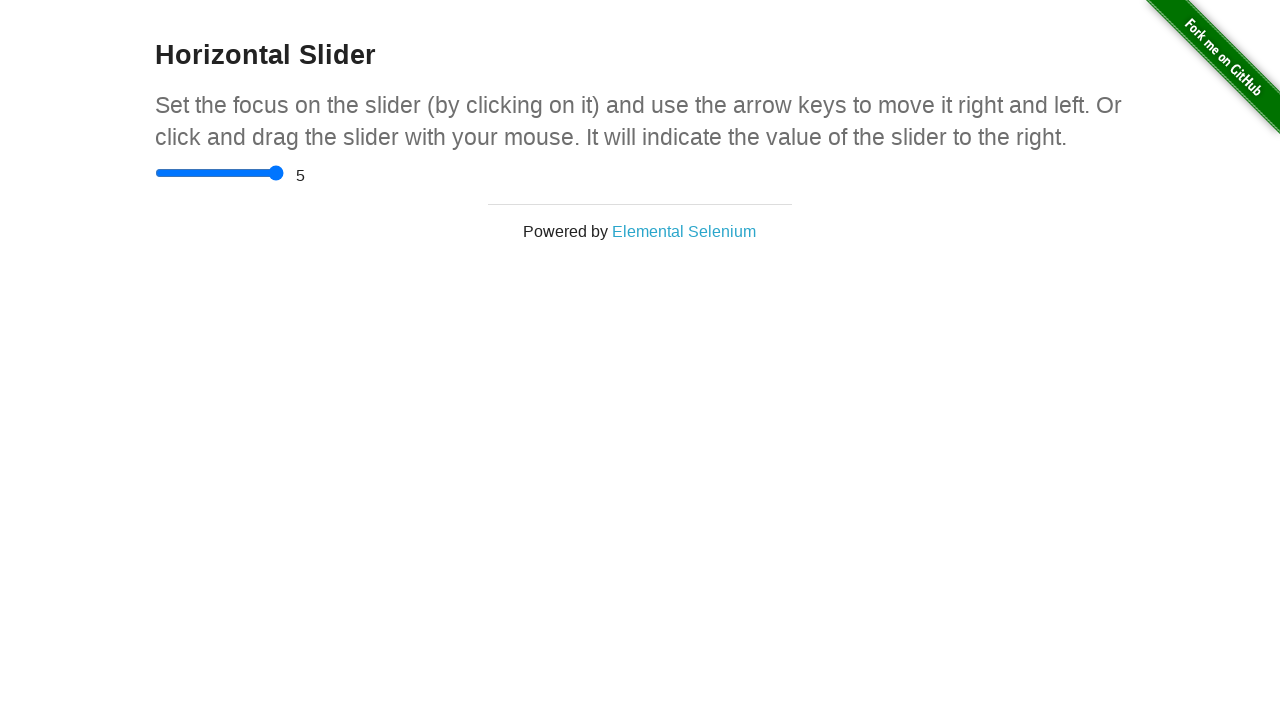